Verifies that the page title is "STORE"

Starting URL: https://www.demoblaze.com/

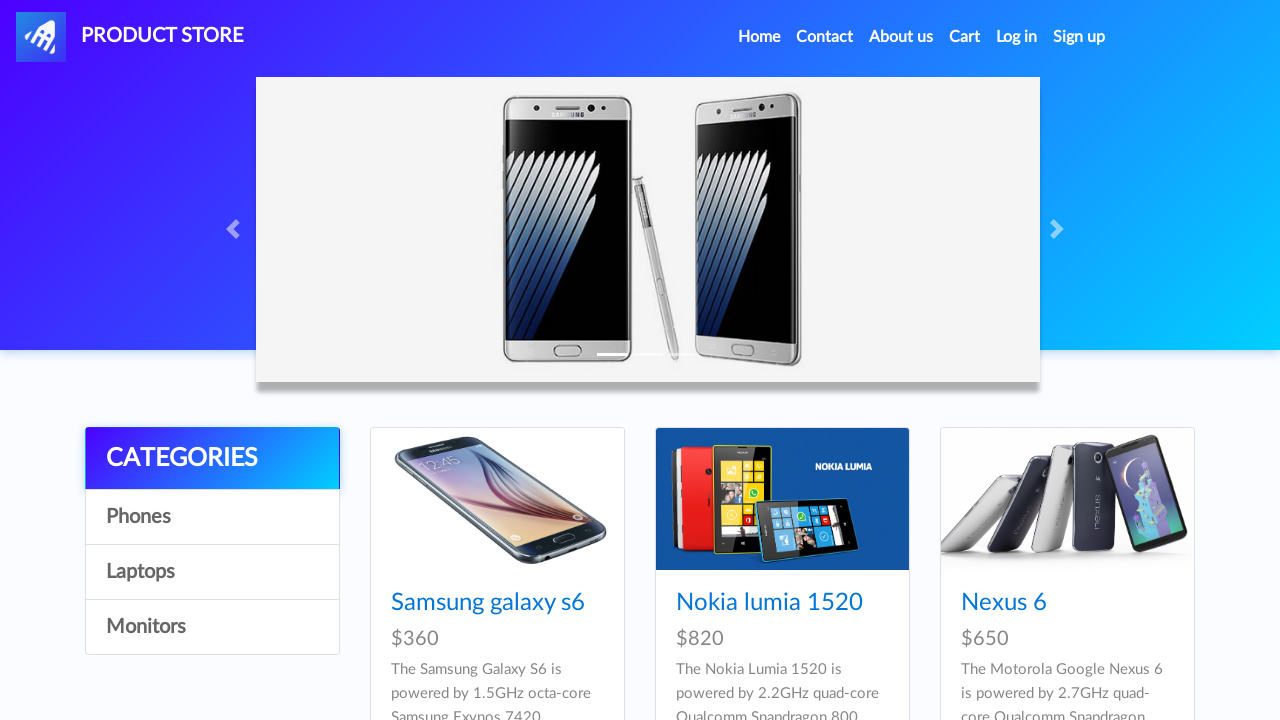

Waited for title element #nava to be visible
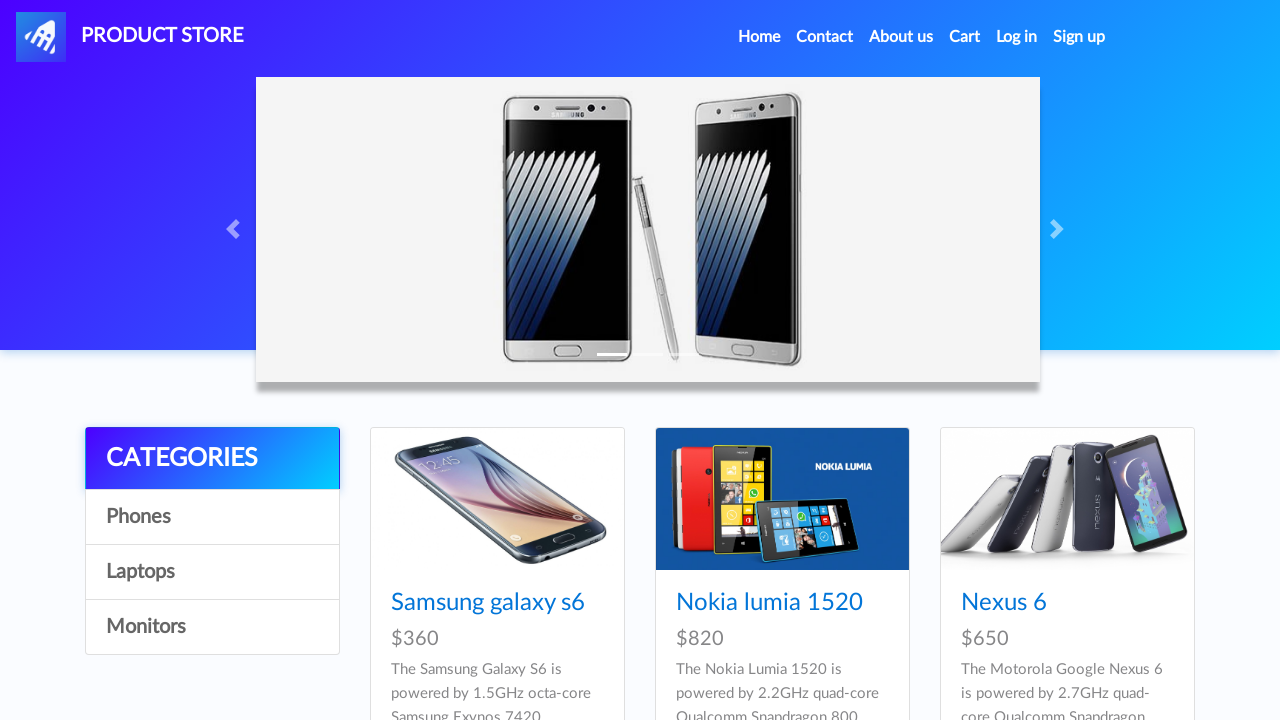

Verified that page title is 'STORE'
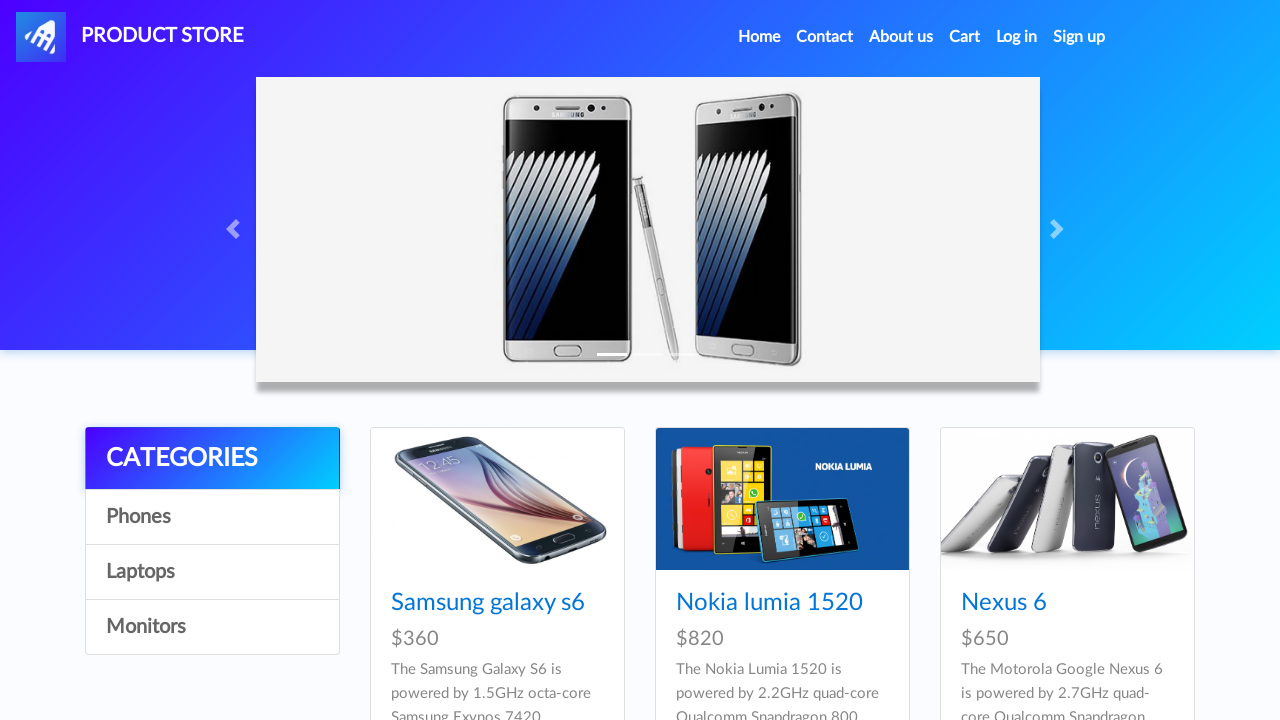

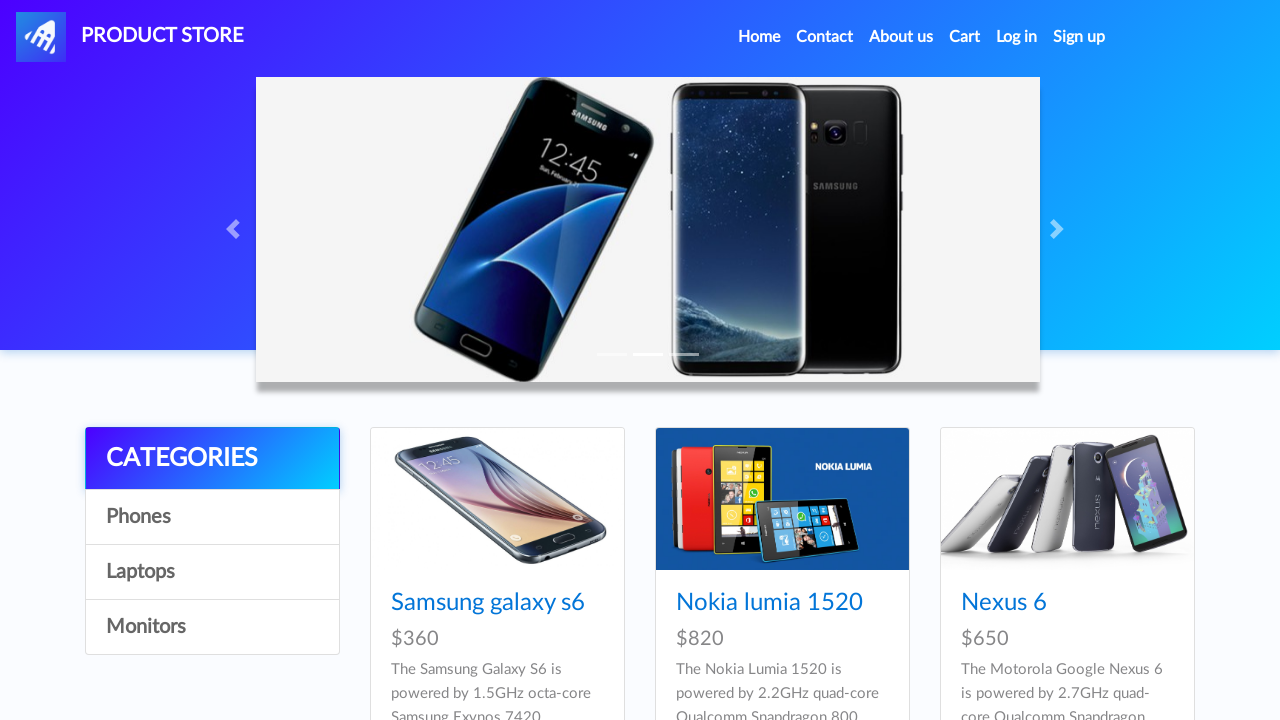